Tests filling a name field and clicking a confirm button that triggers an alert dialog

Starting URL: https://rahulshettyacademy.com/AutomationPractice/

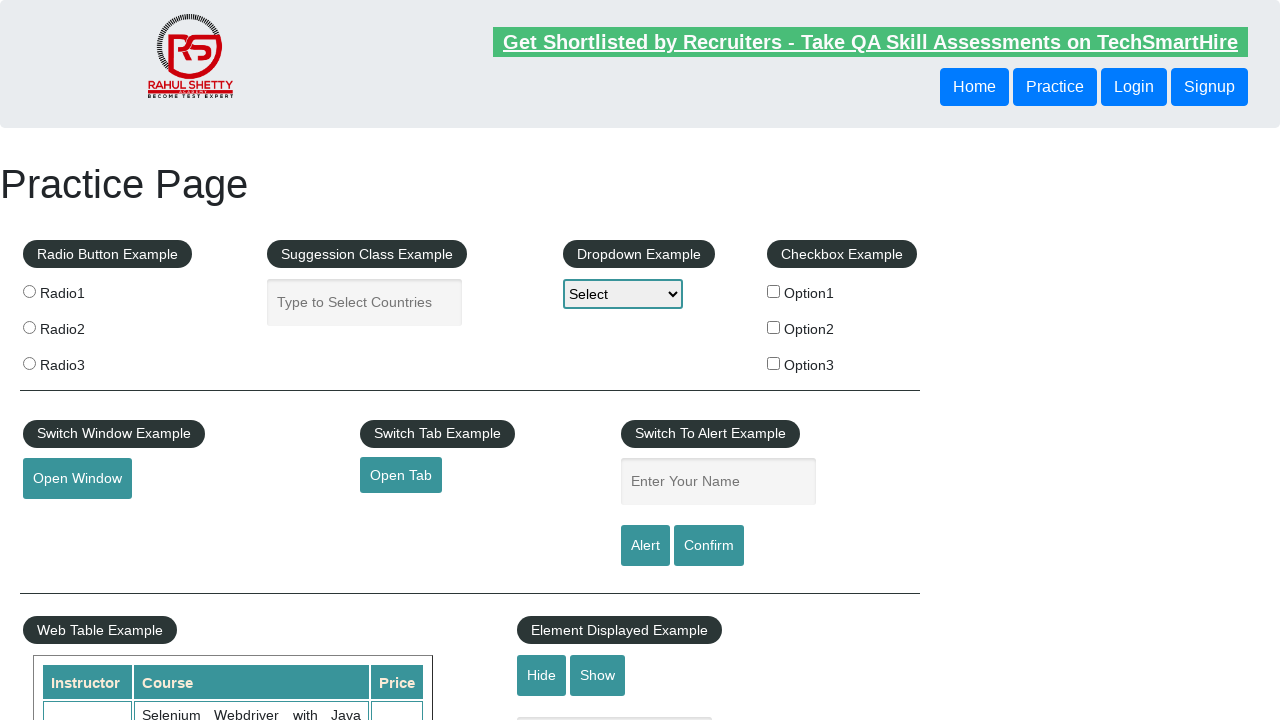

Filled name field with 'John Smith' on #name
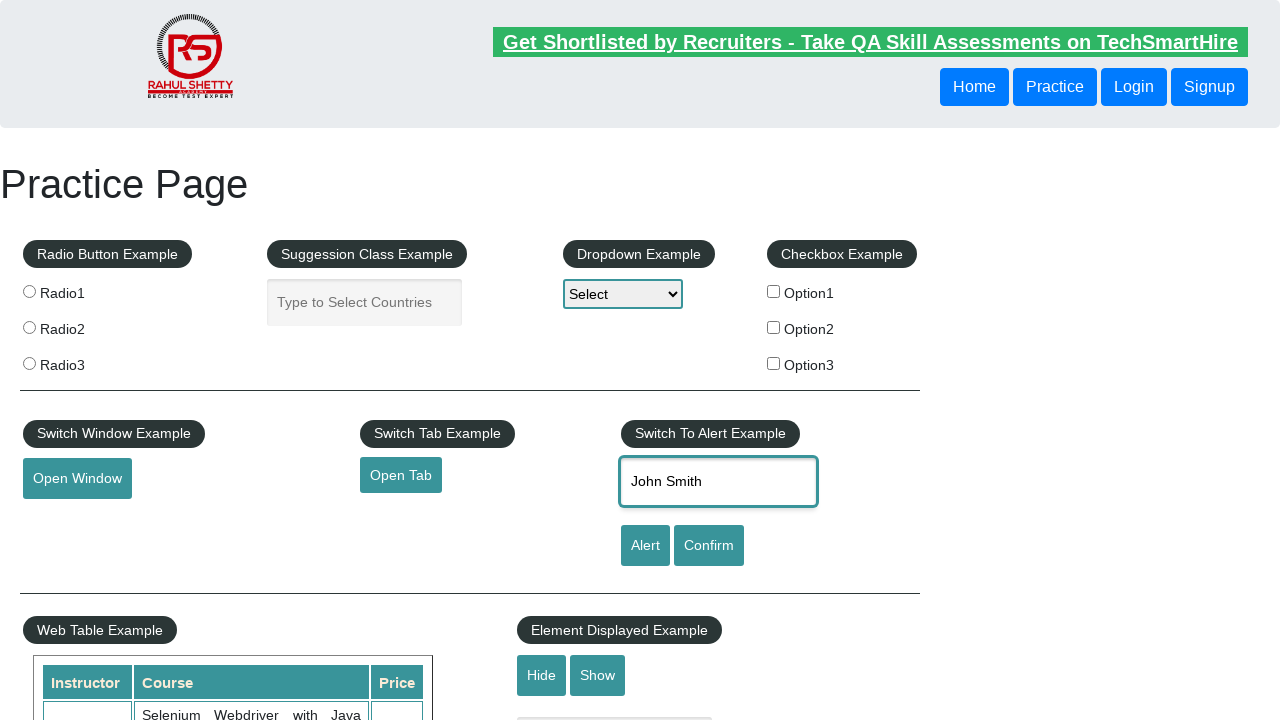

Clicked confirm button to trigger alert dialog at (709, 546) on #confirmbtn
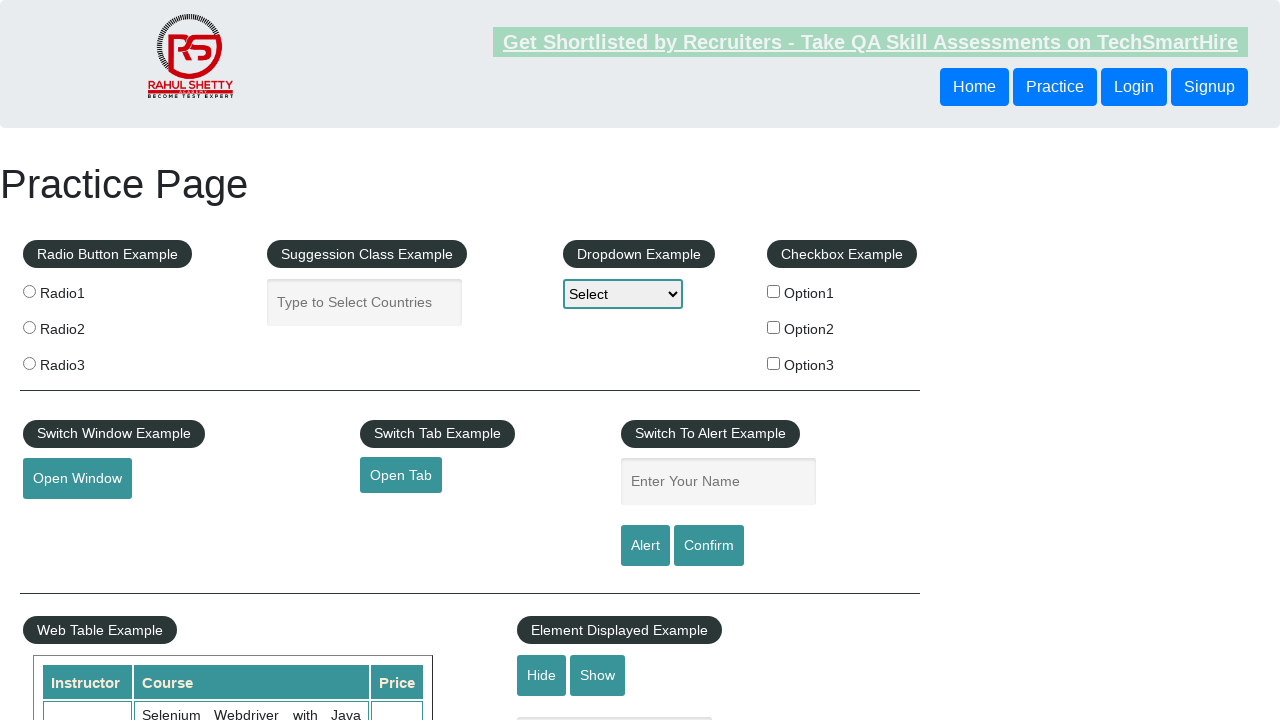

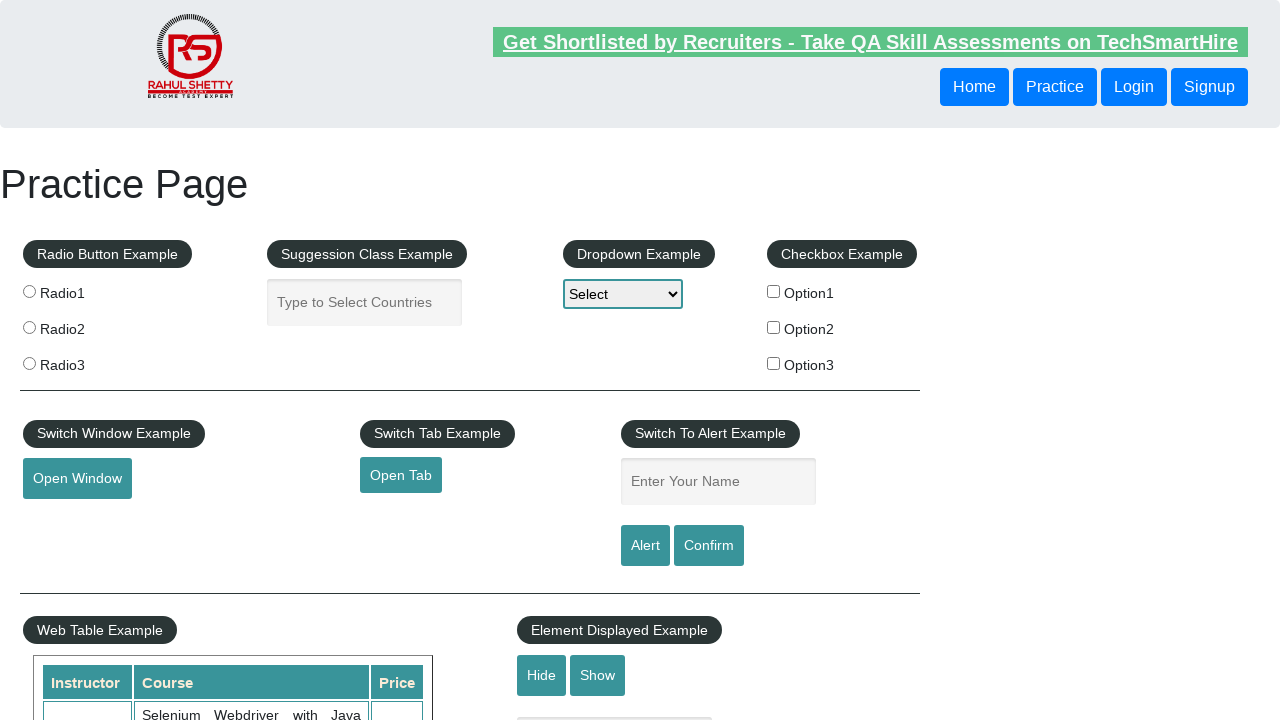